Navigates to multiple pages on valtech.com website including the main page, about, services, and work sections to verify they load correctly

Starting URL: https://www.valtech.com/

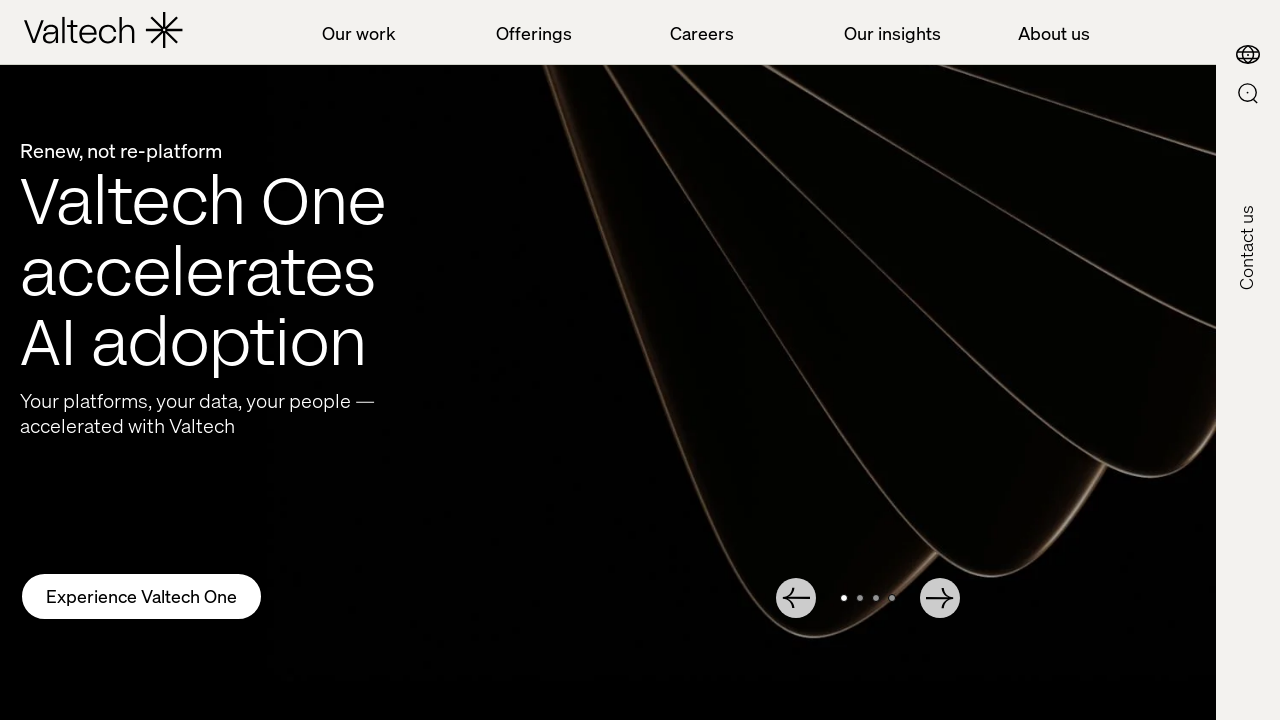

Navigated to Valtech about page
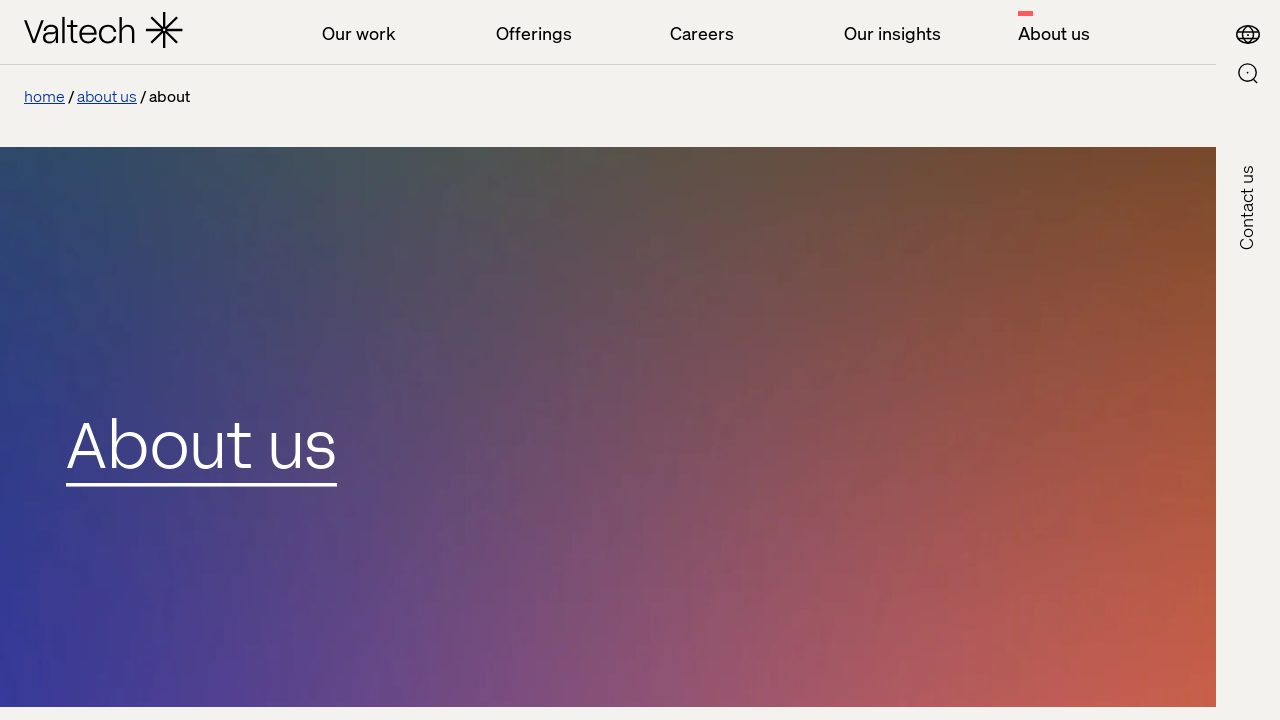

About page DOM content loaded
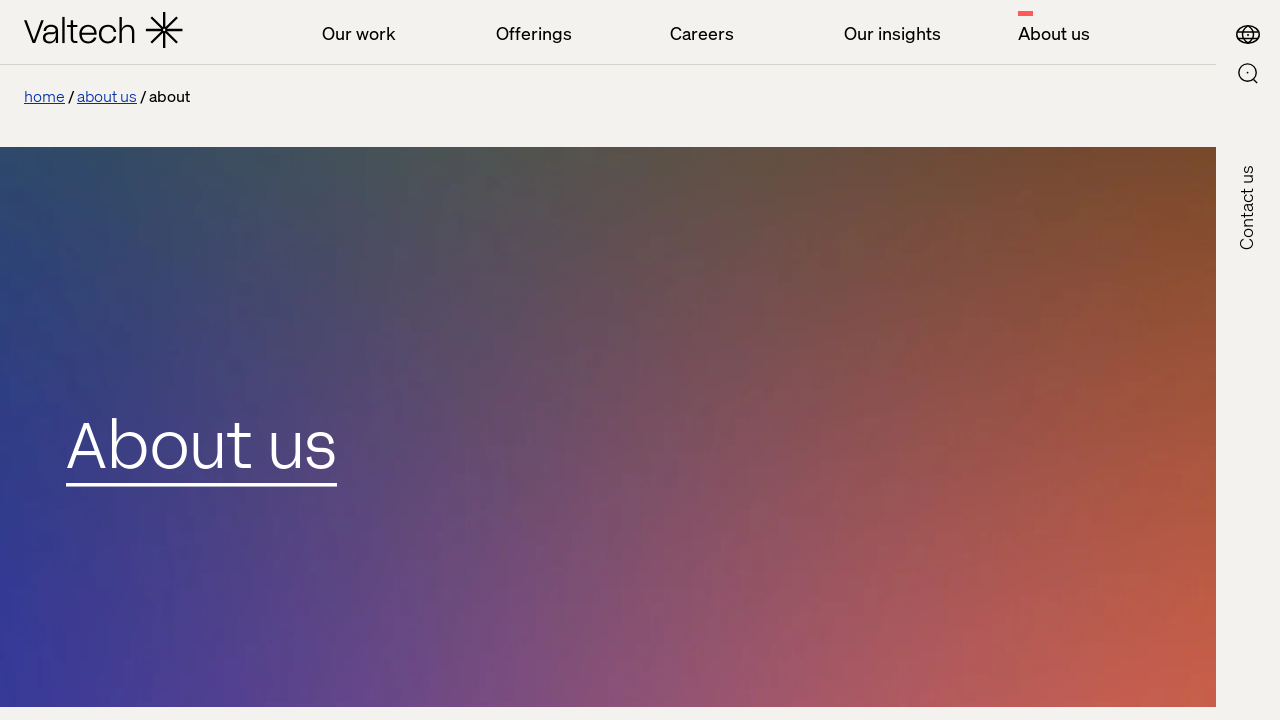

Navigated to Valtech services page
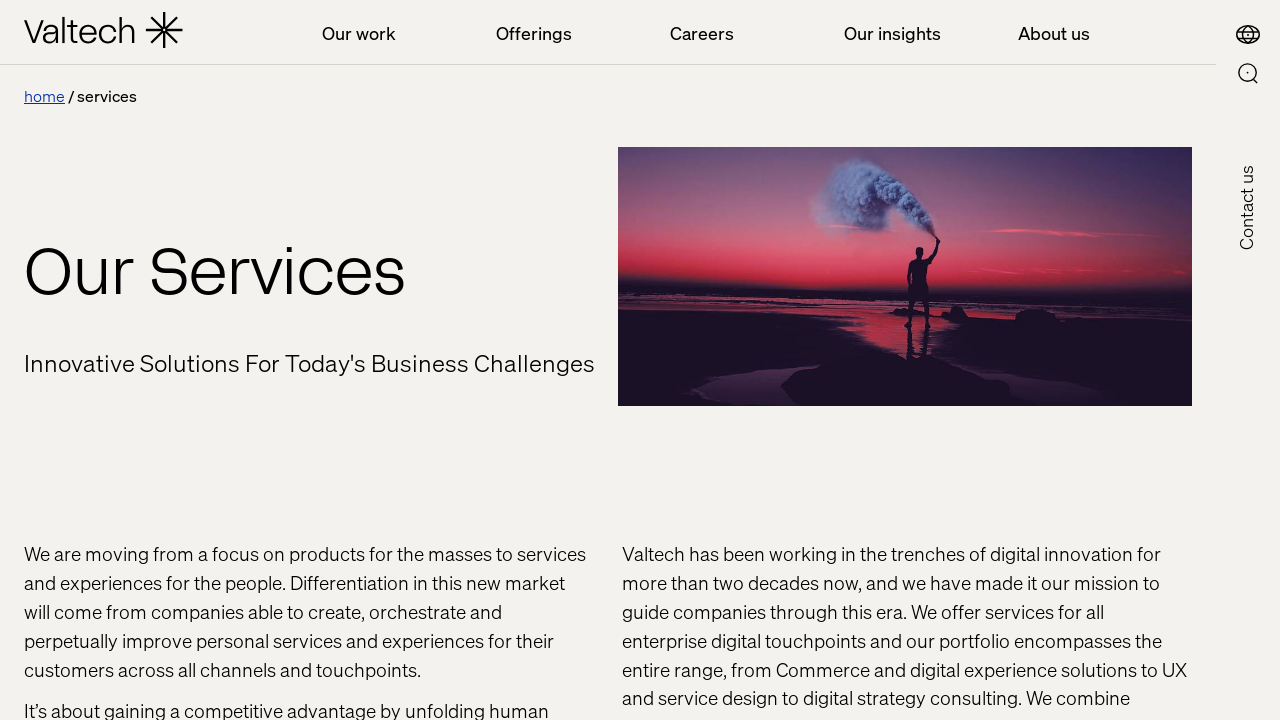

Services page DOM content loaded
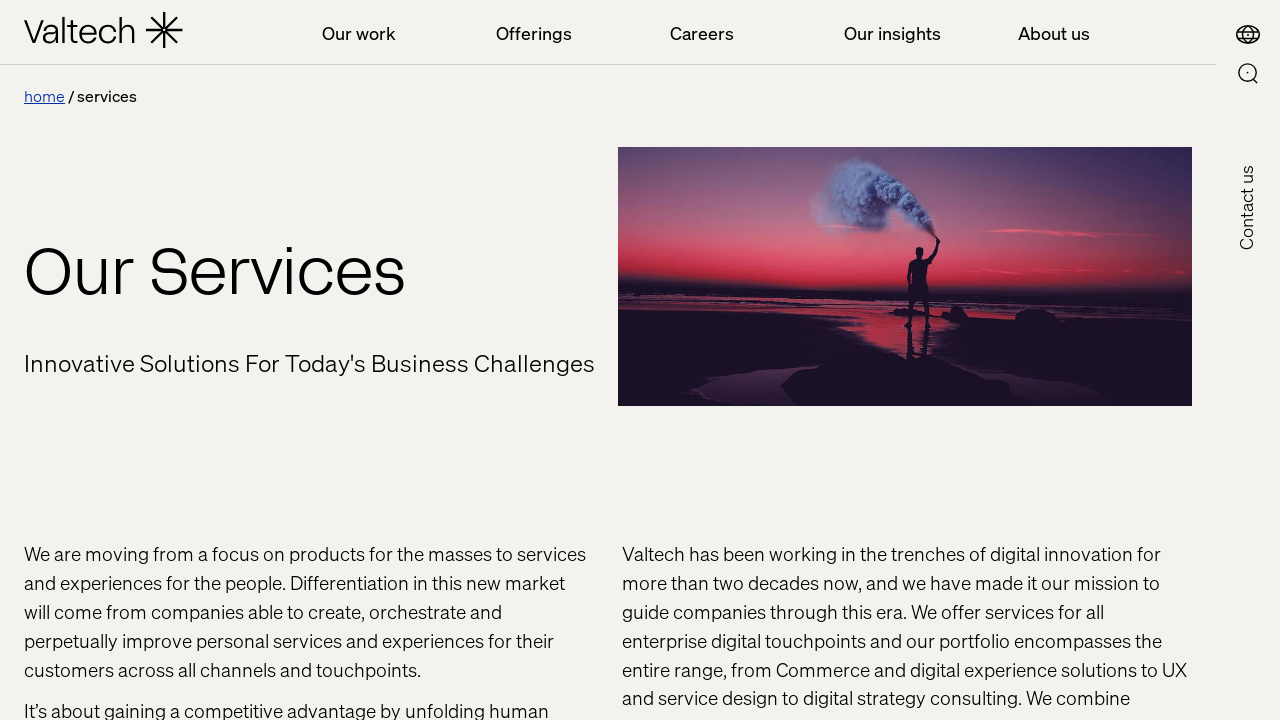

Navigated to Valtech work page
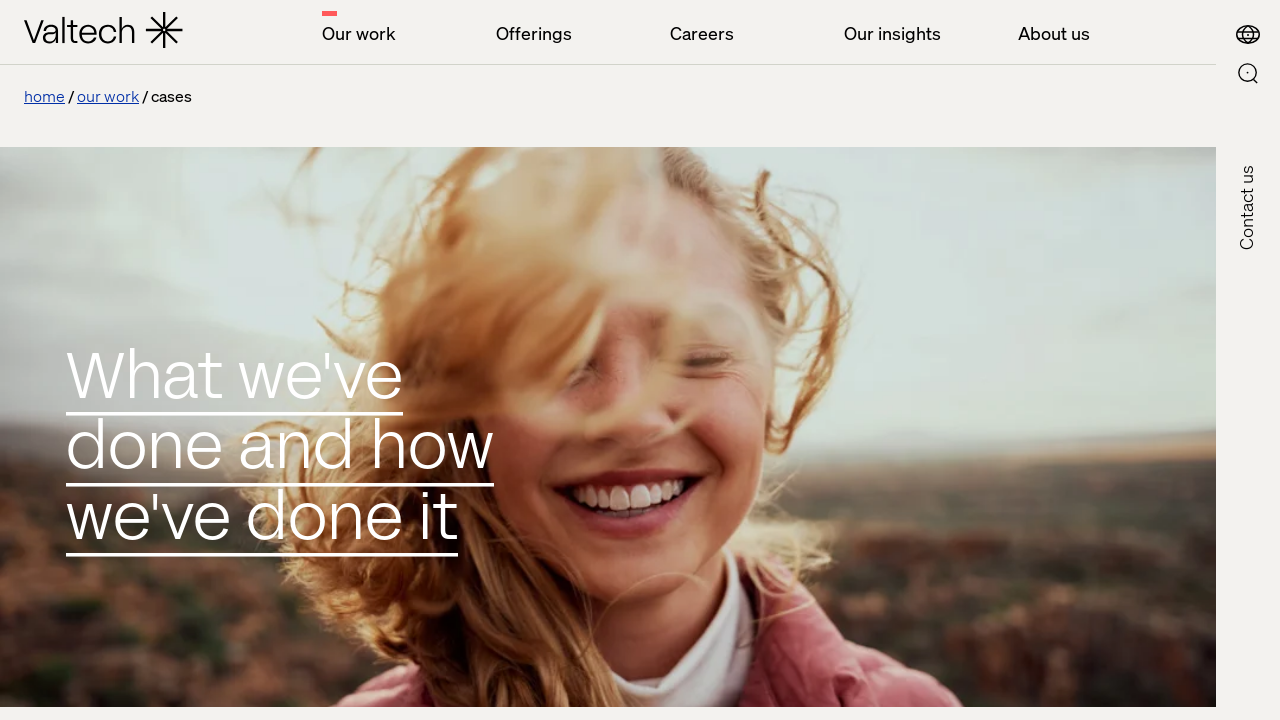

Work page DOM content loaded
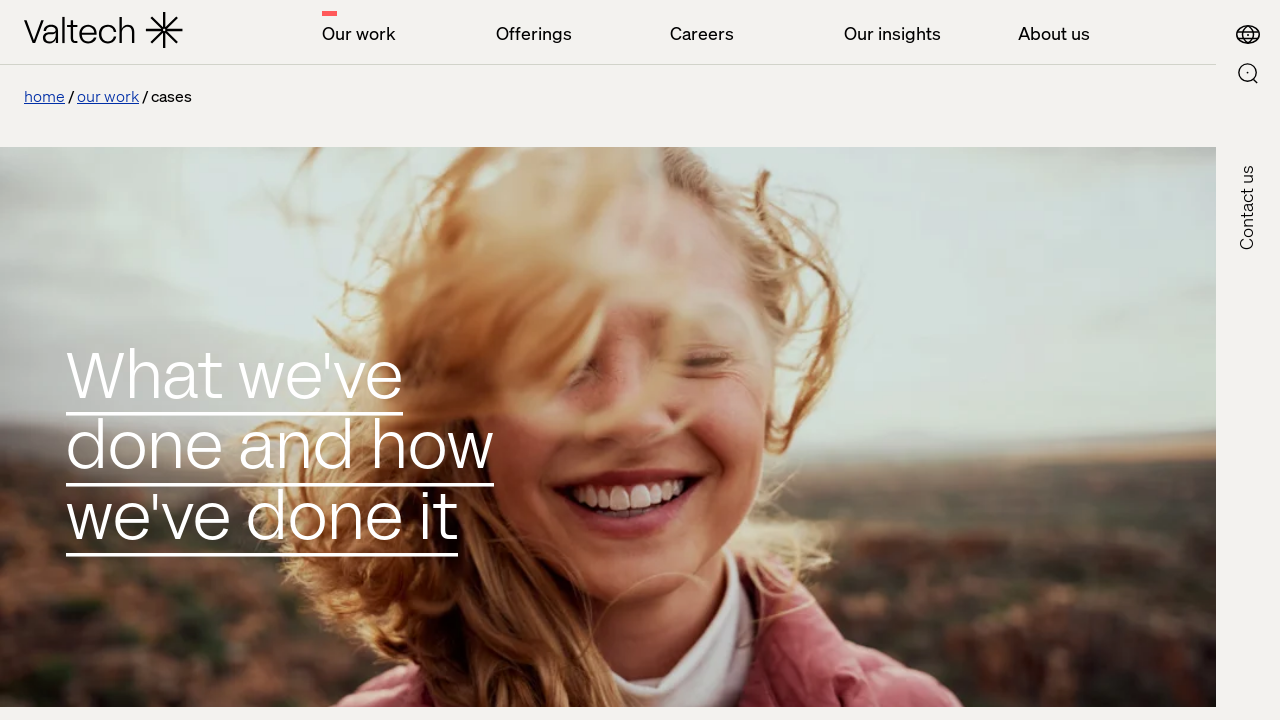

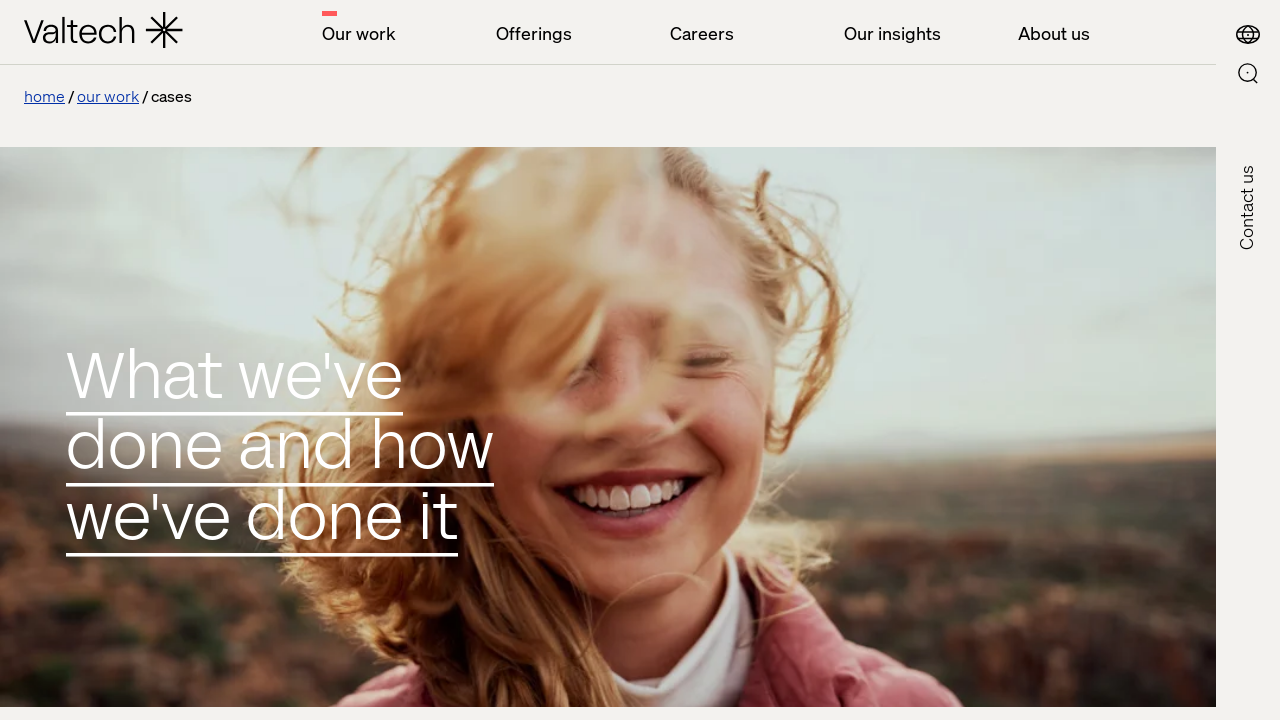